Tests autocomplete functionality by typing "United" and navigating through suggestions until "United Kingdom" is selected

Starting URL: http://www.qaclickacademy.com/practice.php

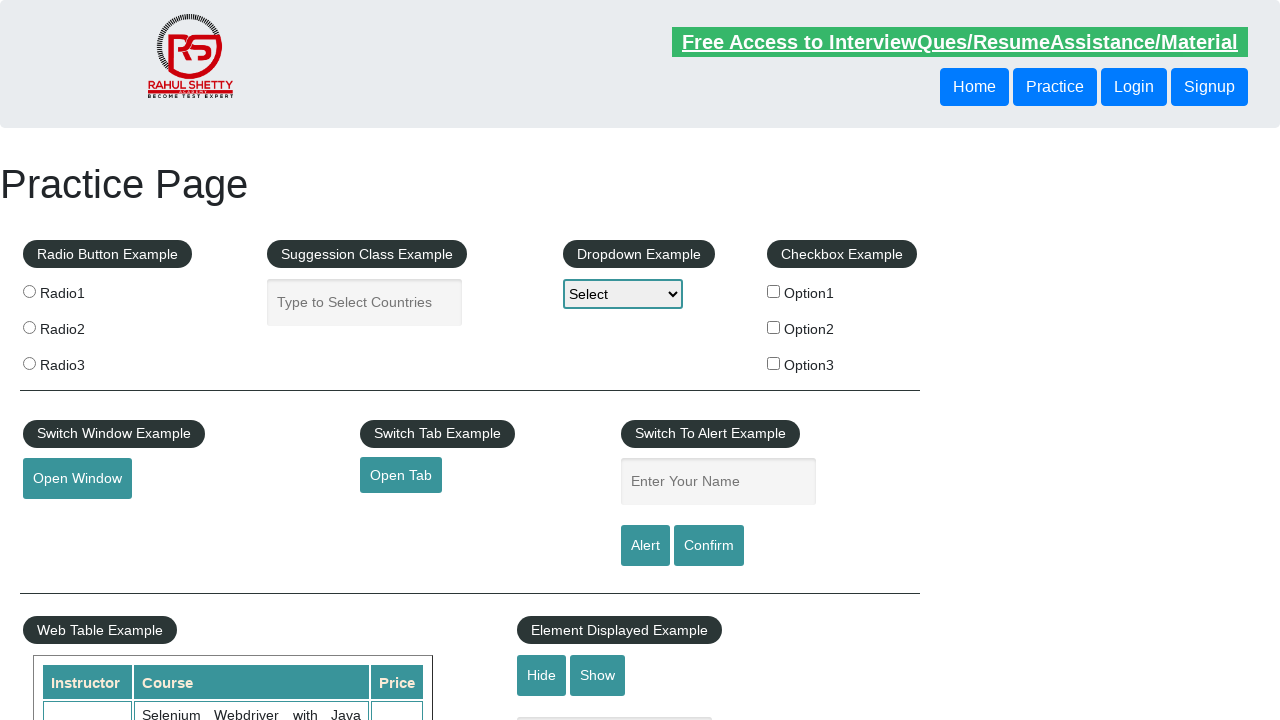

Typed 'United' in autocomplete field on #autocomplete
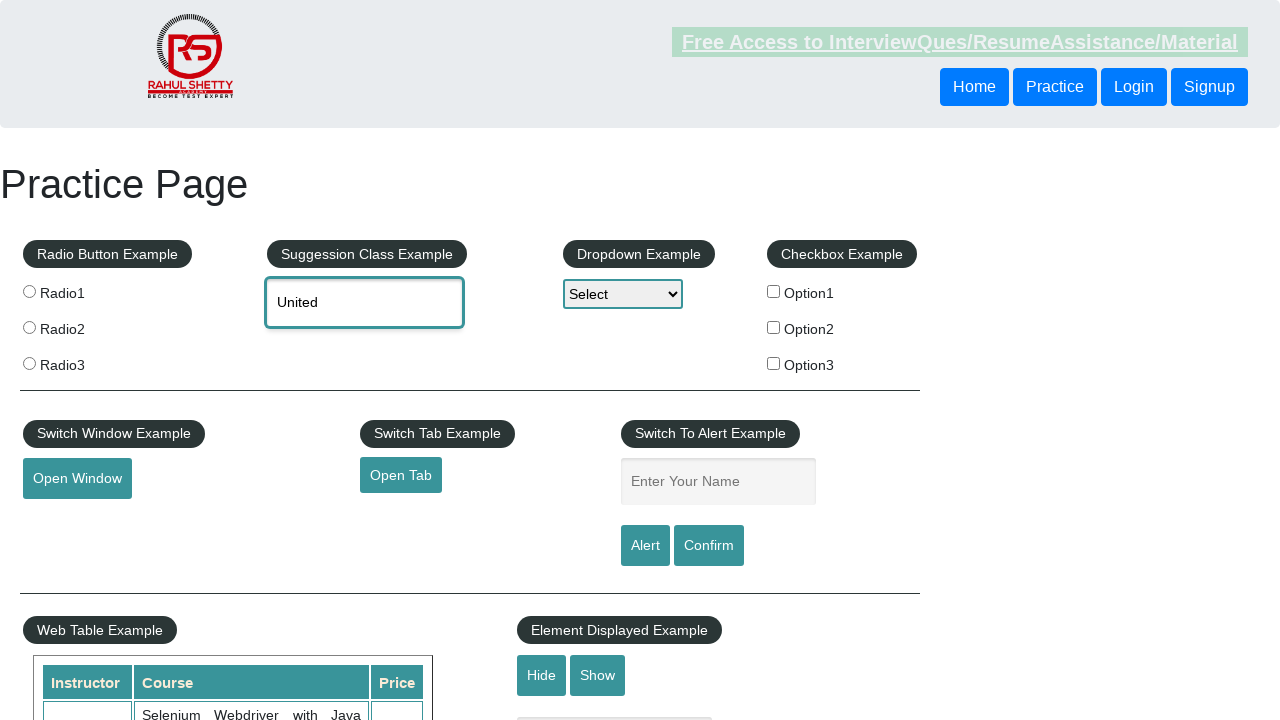

Retrieved current autocomplete value: 'United'
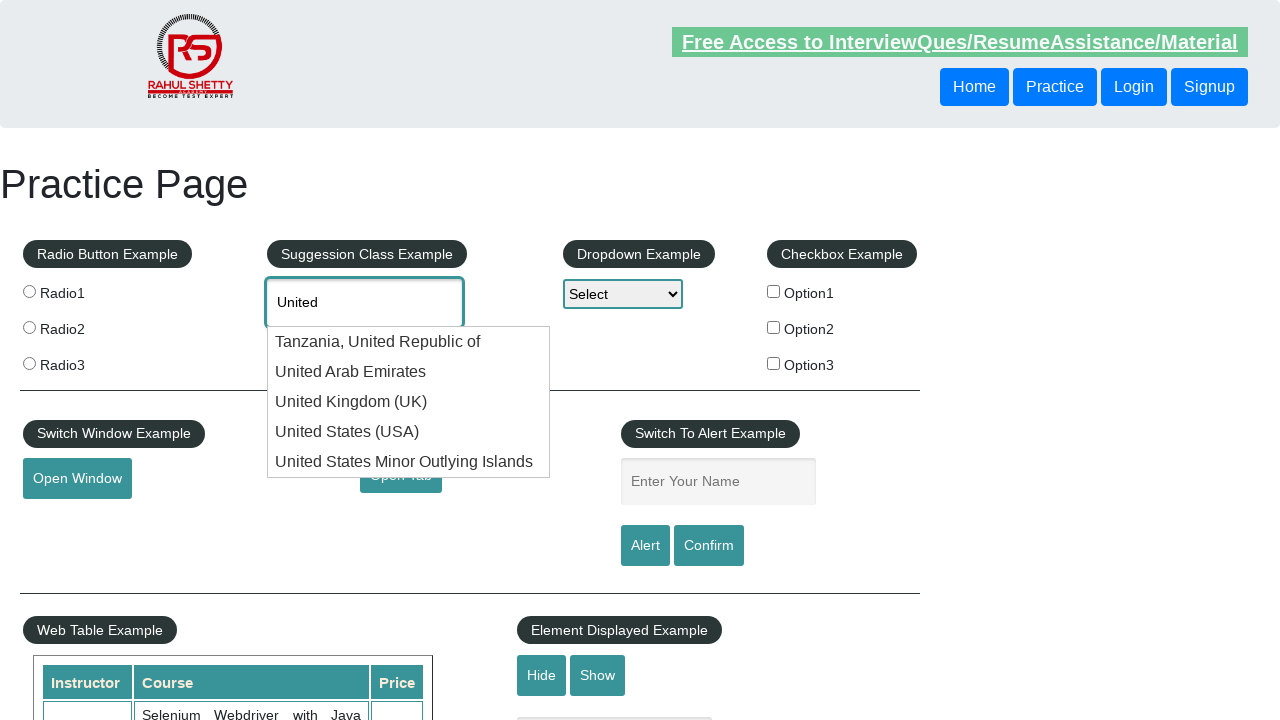

Pressed ArrowDown to navigate to next suggestion on #autocomplete
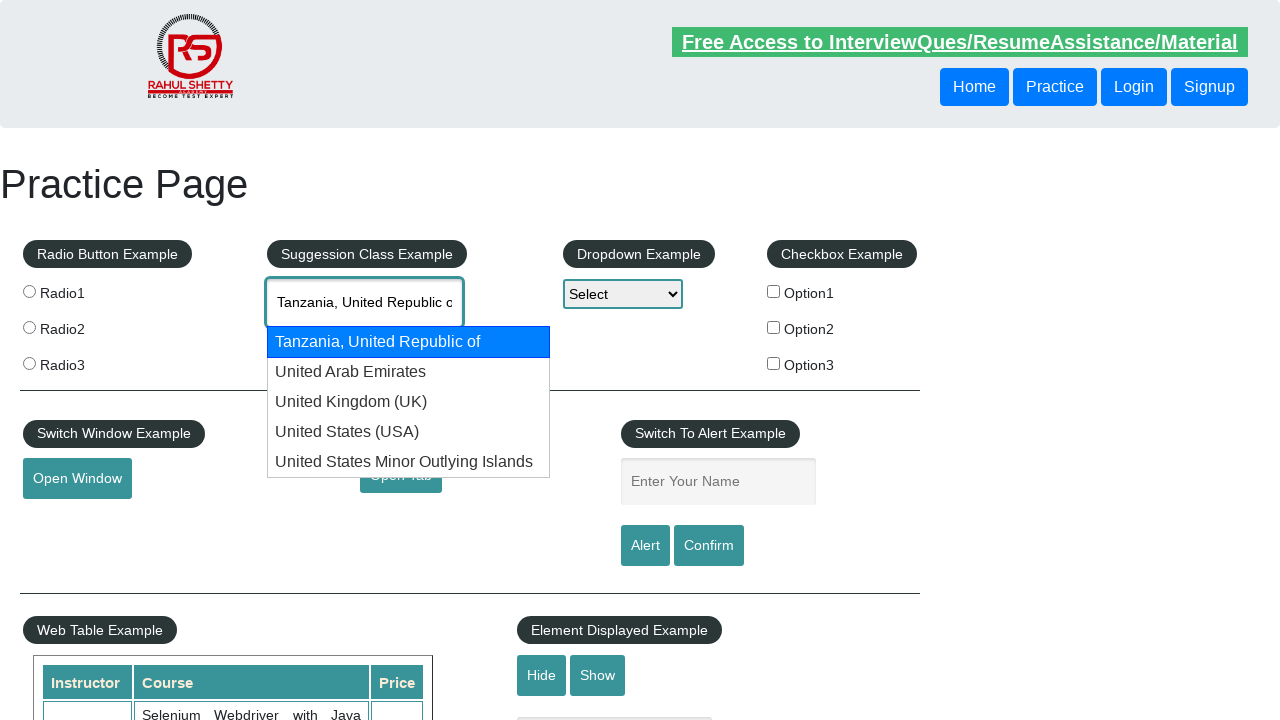

Waited 200ms for autocomplete to update
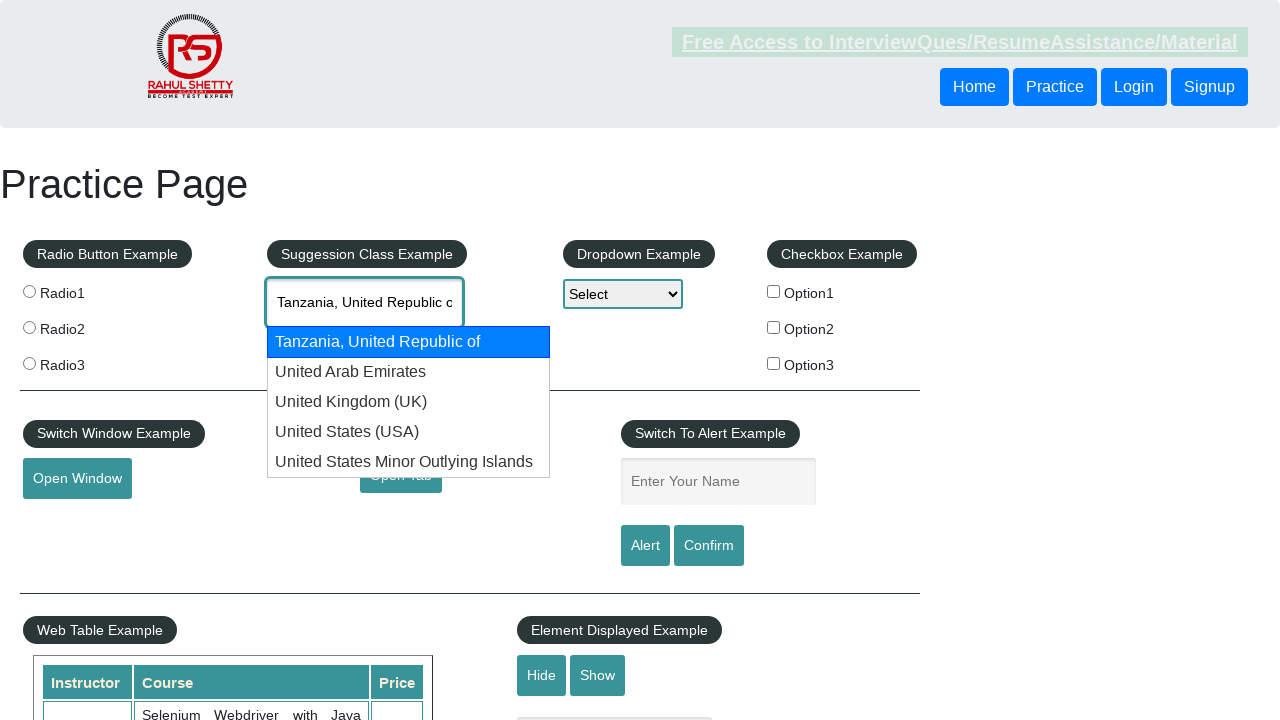

Retrieved current autocomplete value: 'Tanzania, United Republic of'
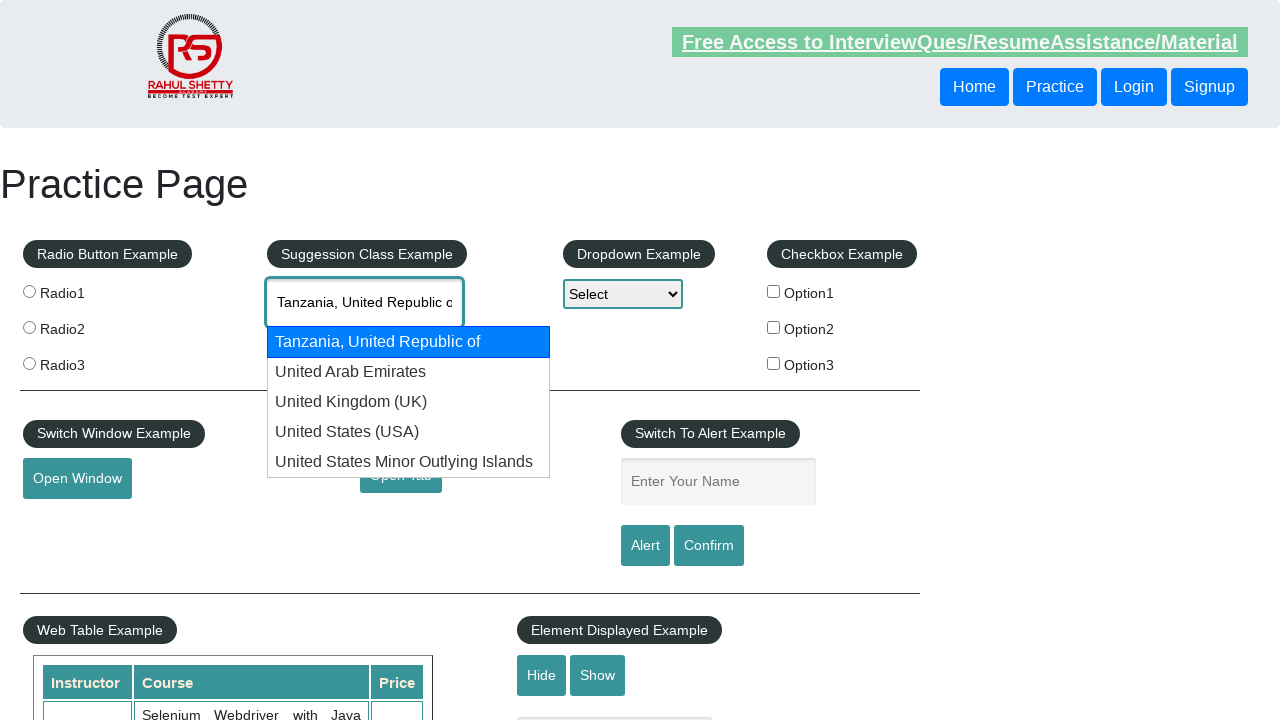

Pressed ArrowDown to navigate to next suggestion on #autocomplete
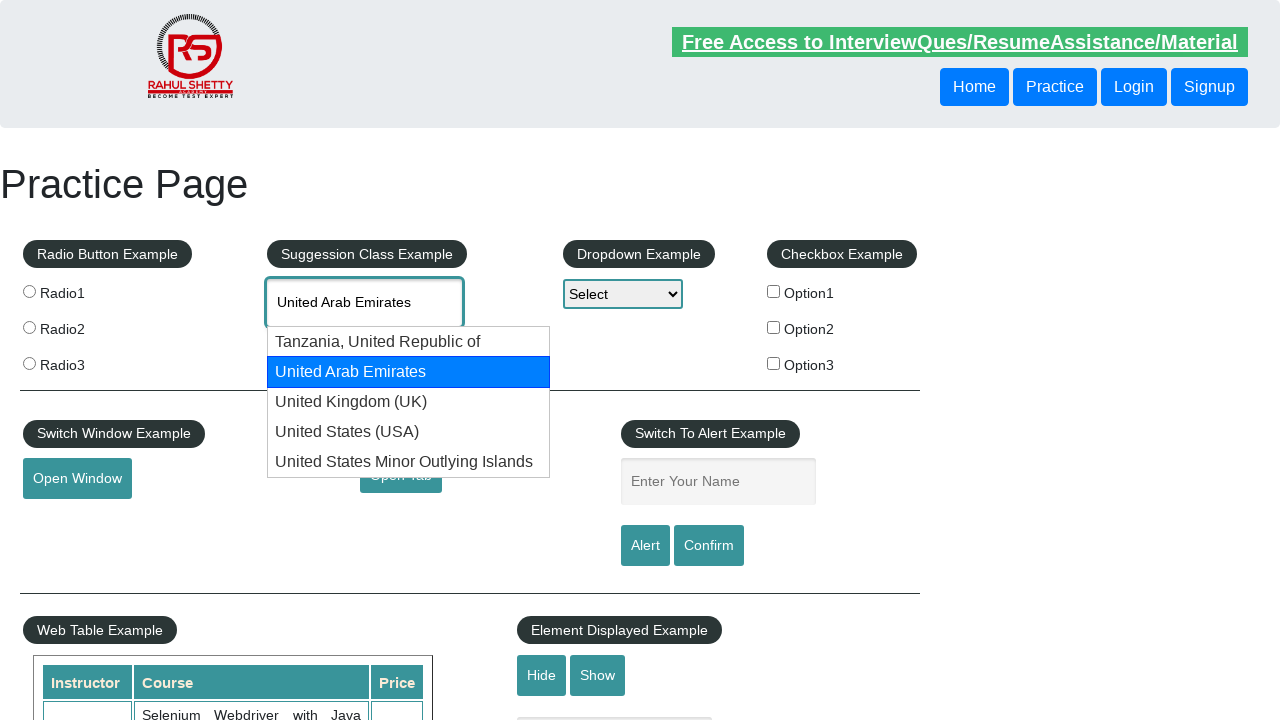

Waited 200ms for autocomplete to update
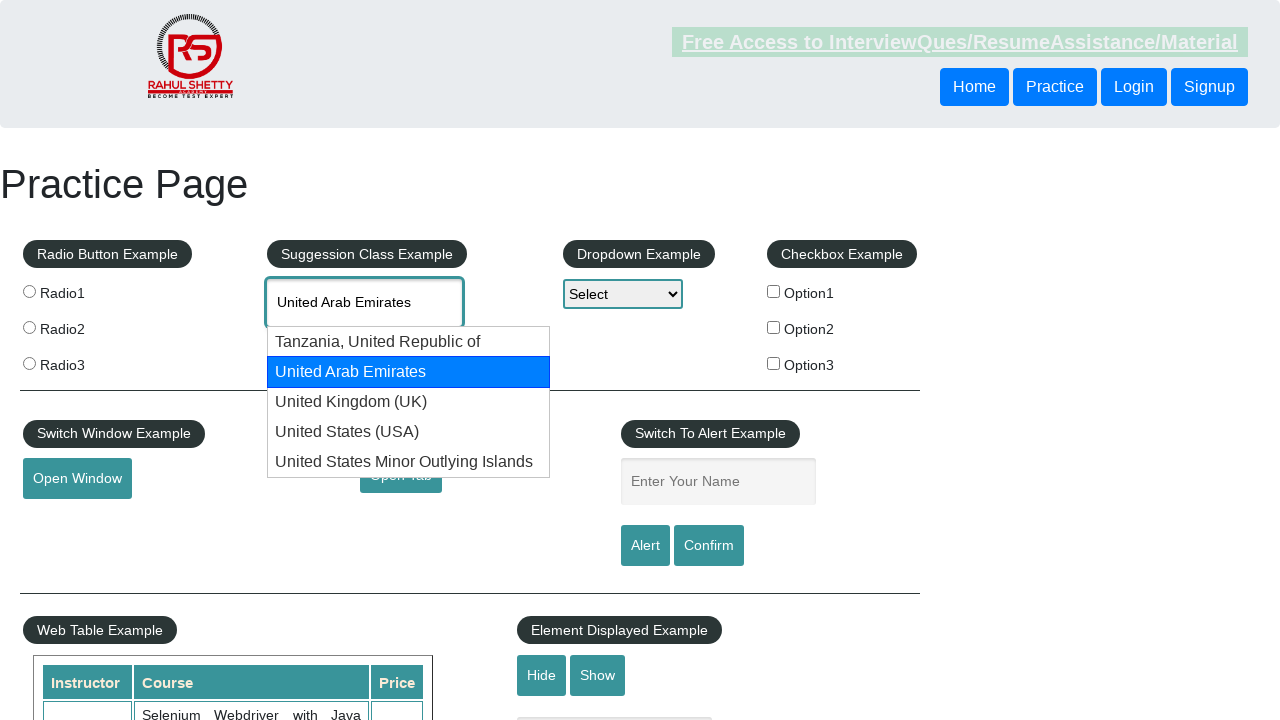

Retrieved current autocomplete value: 'United Arab Emirates'
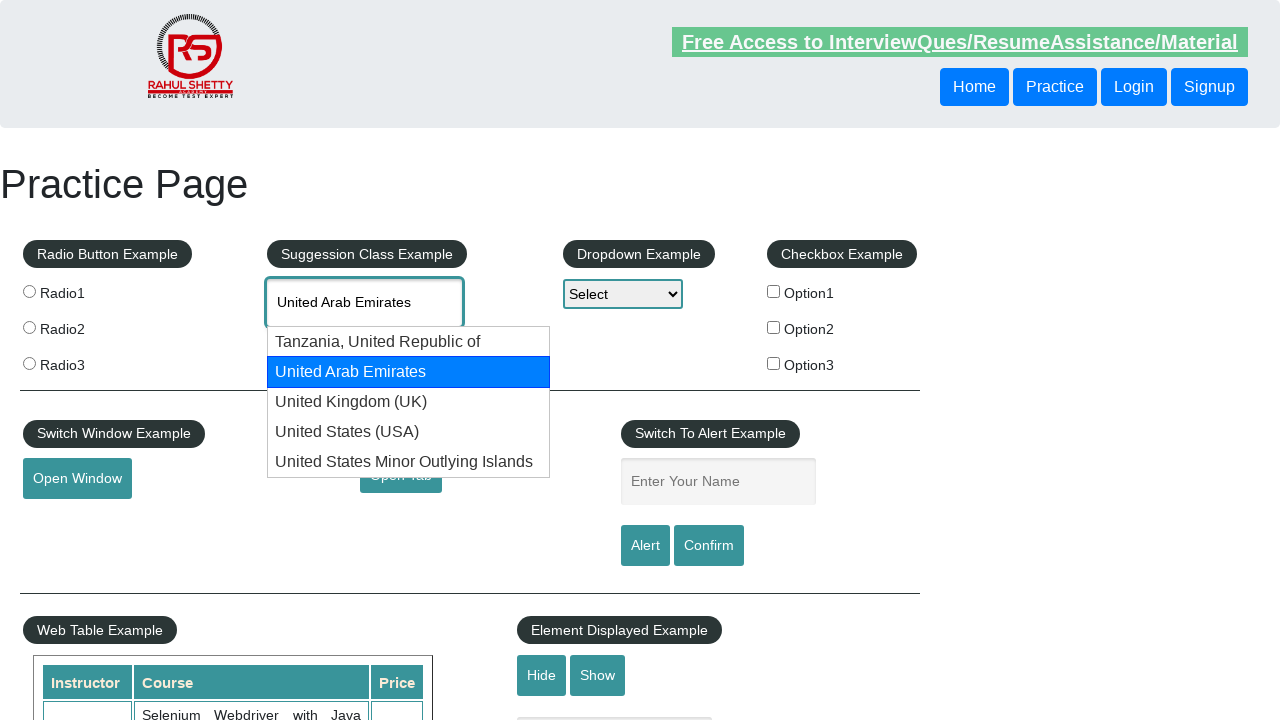

Pressed ArrowDown to navigate to next suggestion on #autocomplete
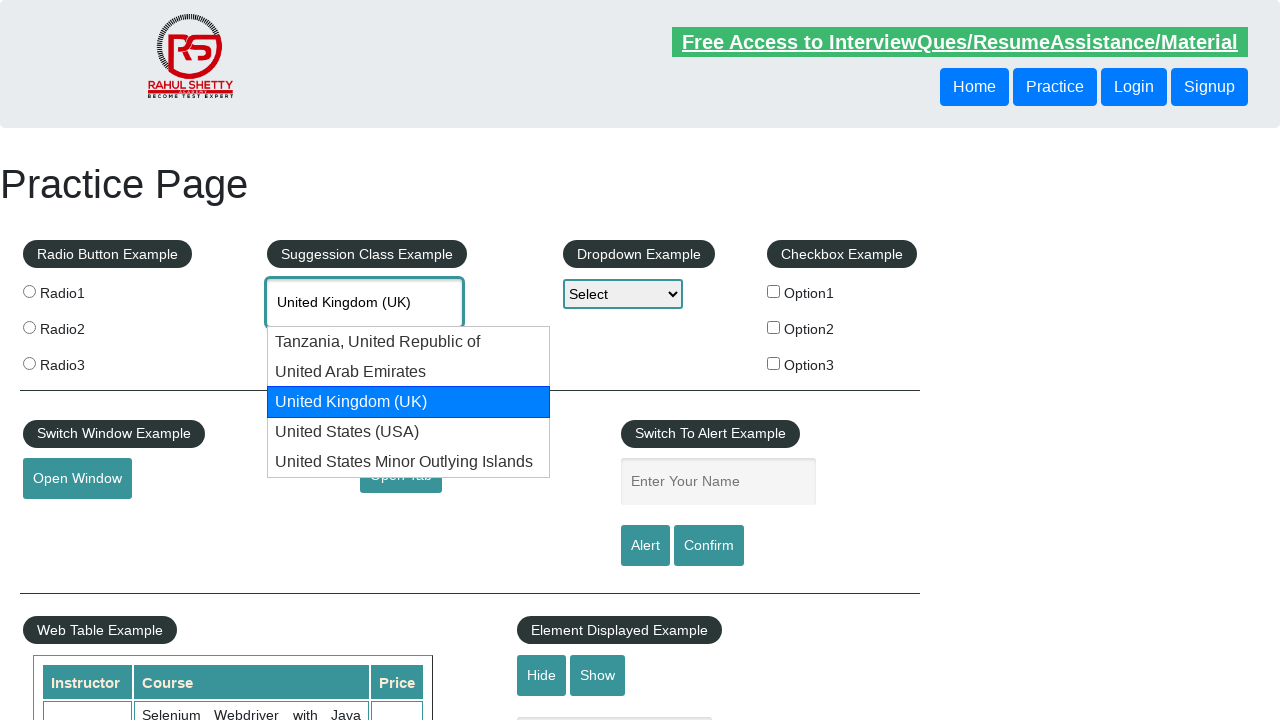

Waited 200ms for autocomplete to update
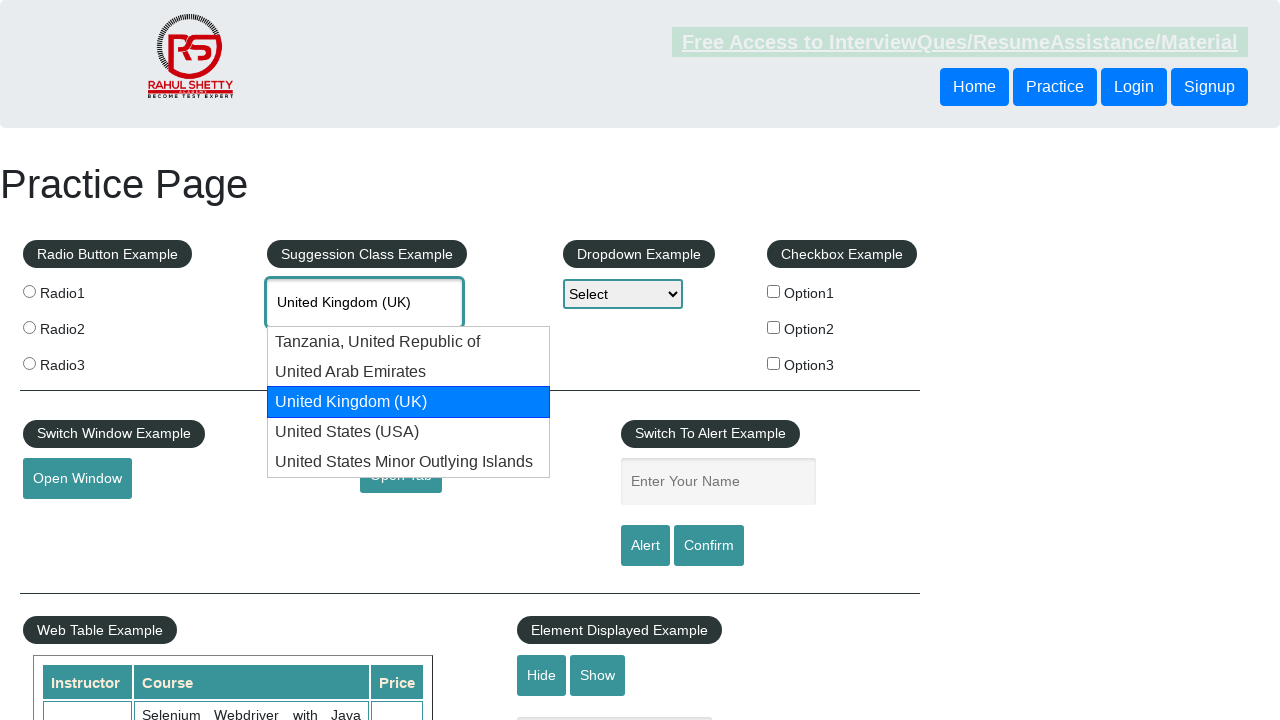

Retrieved current autocomplete value: 'United Kingdom (UK)'
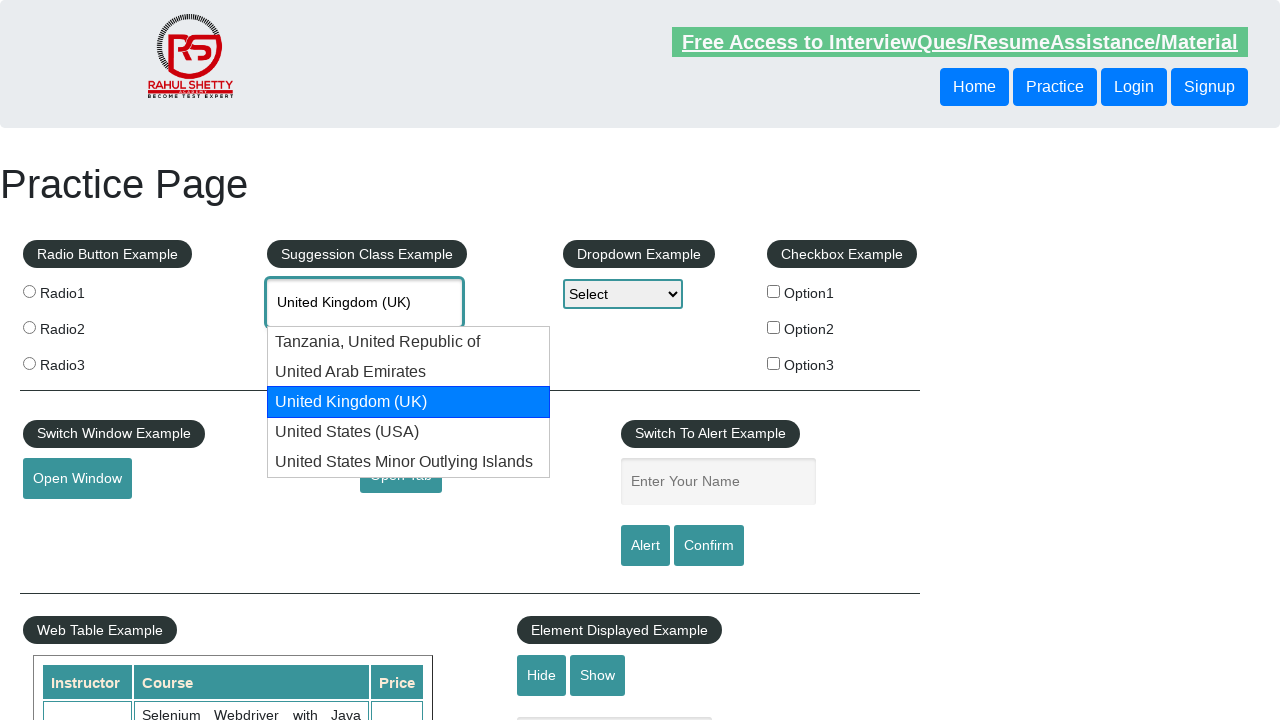

Pressed ArrowDown to navigate to next suggestion on #autocomplete
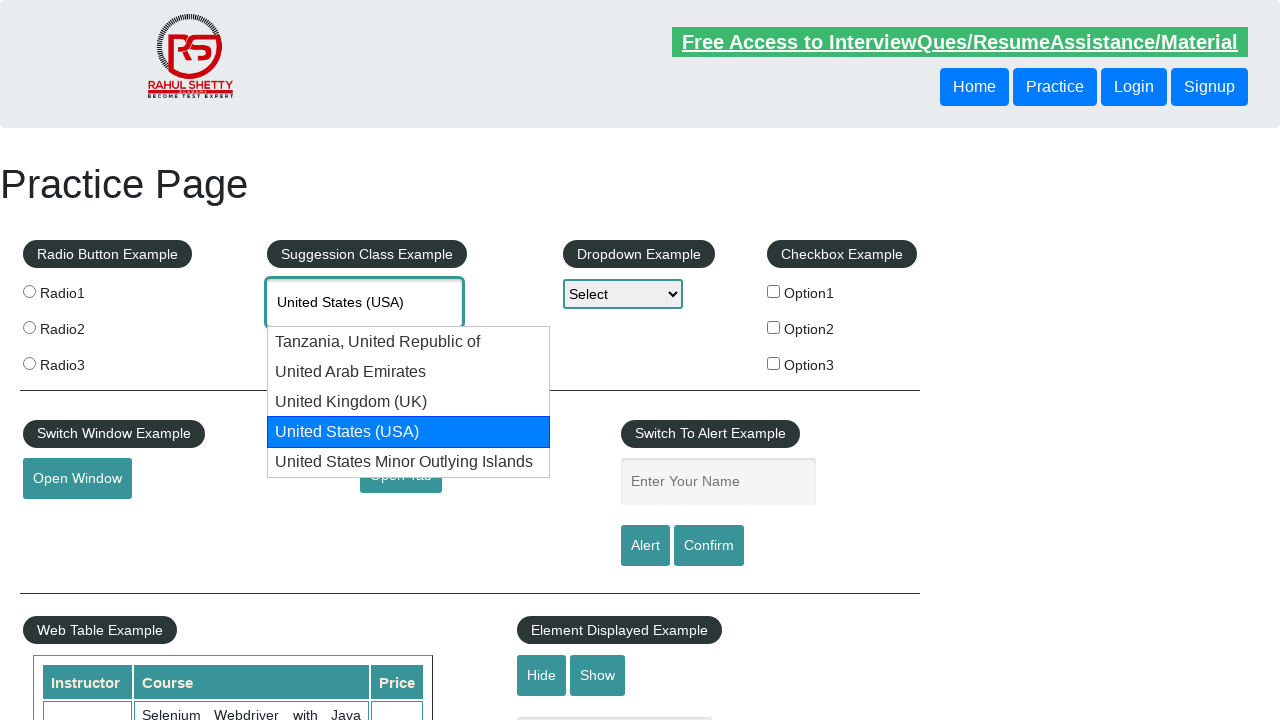

Waited 200ms for autocomplete to update
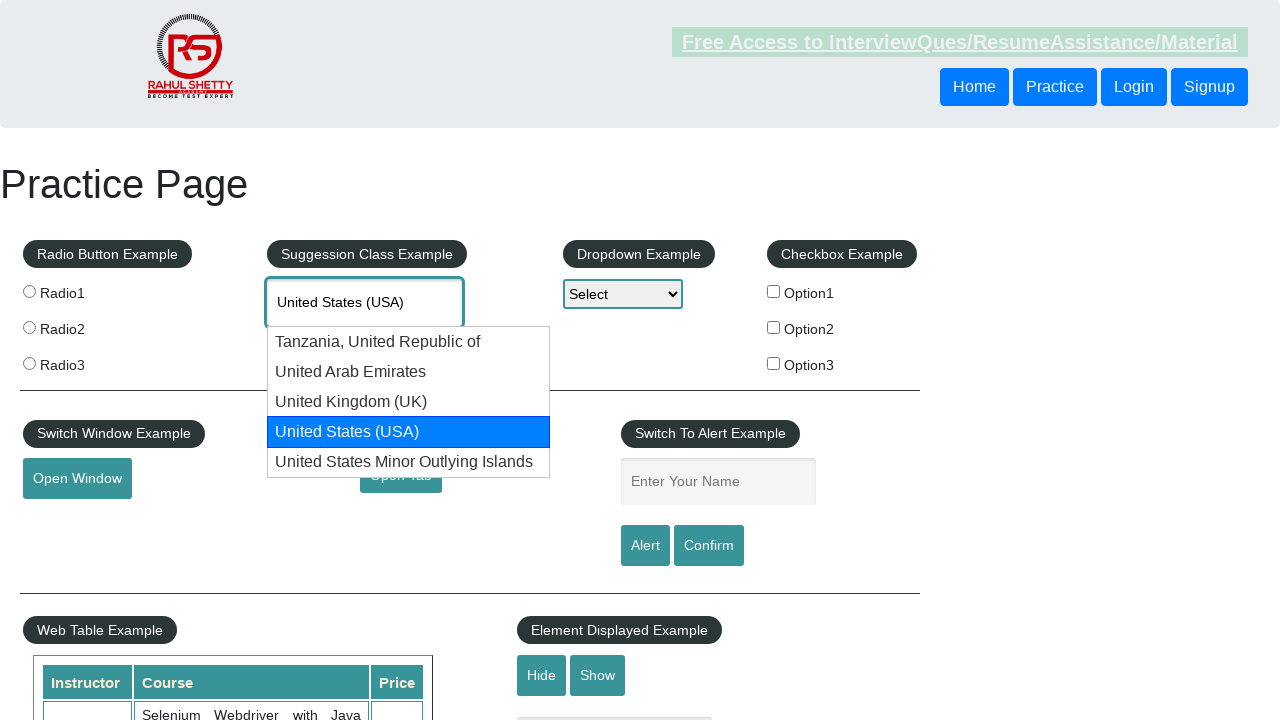

Retrieved current autocomplete value: 'United States (USA)'
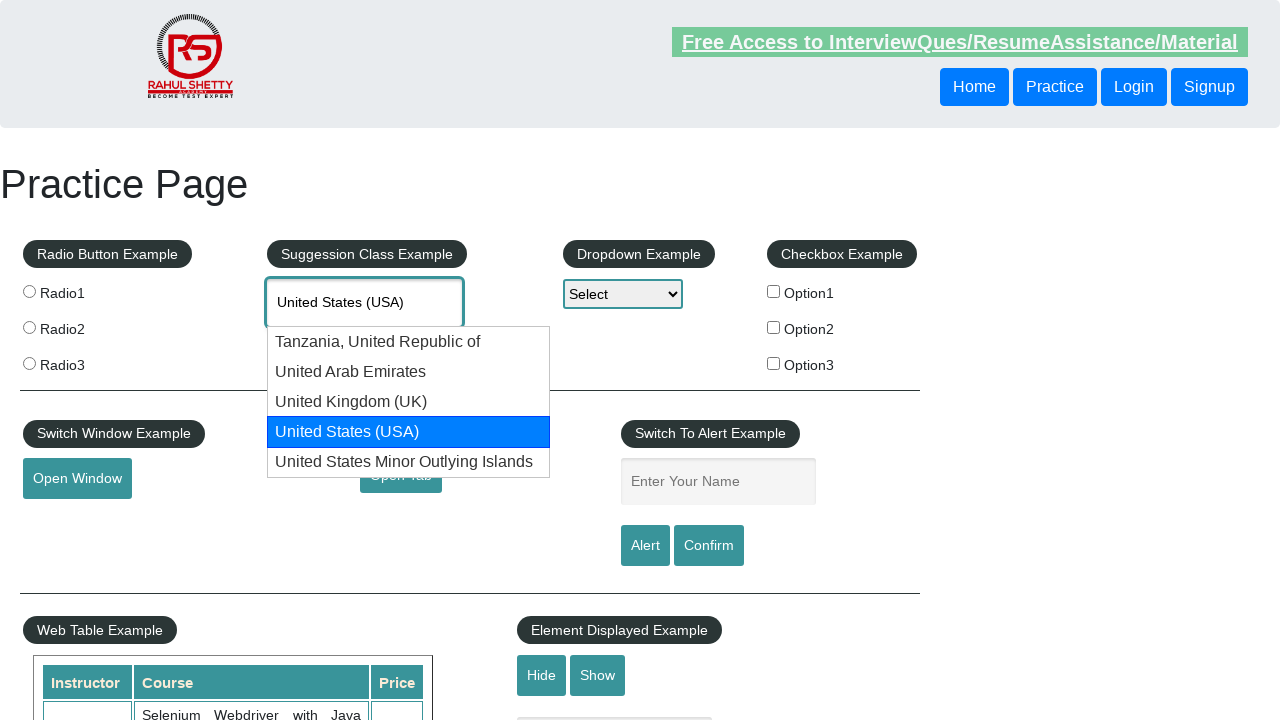

Pressed ArrowDown to navigate to next suggestion on #autocomplete
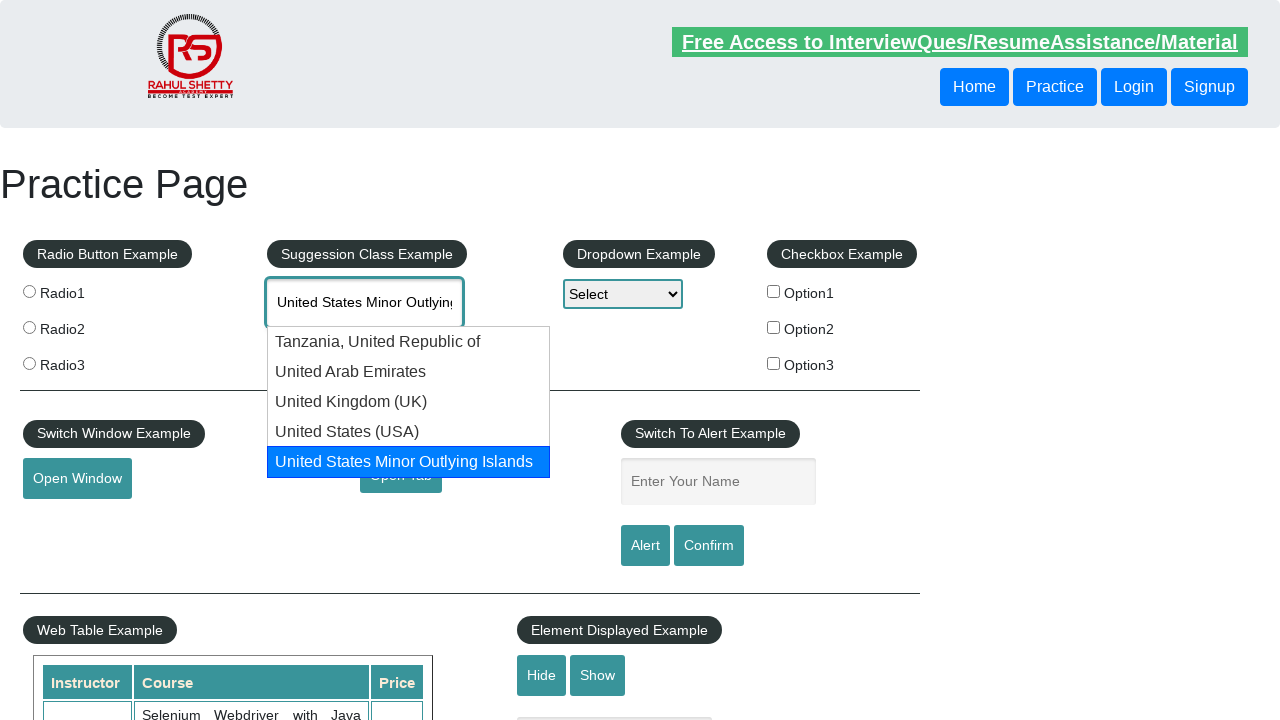

Waited 200ms for autocomplete to update
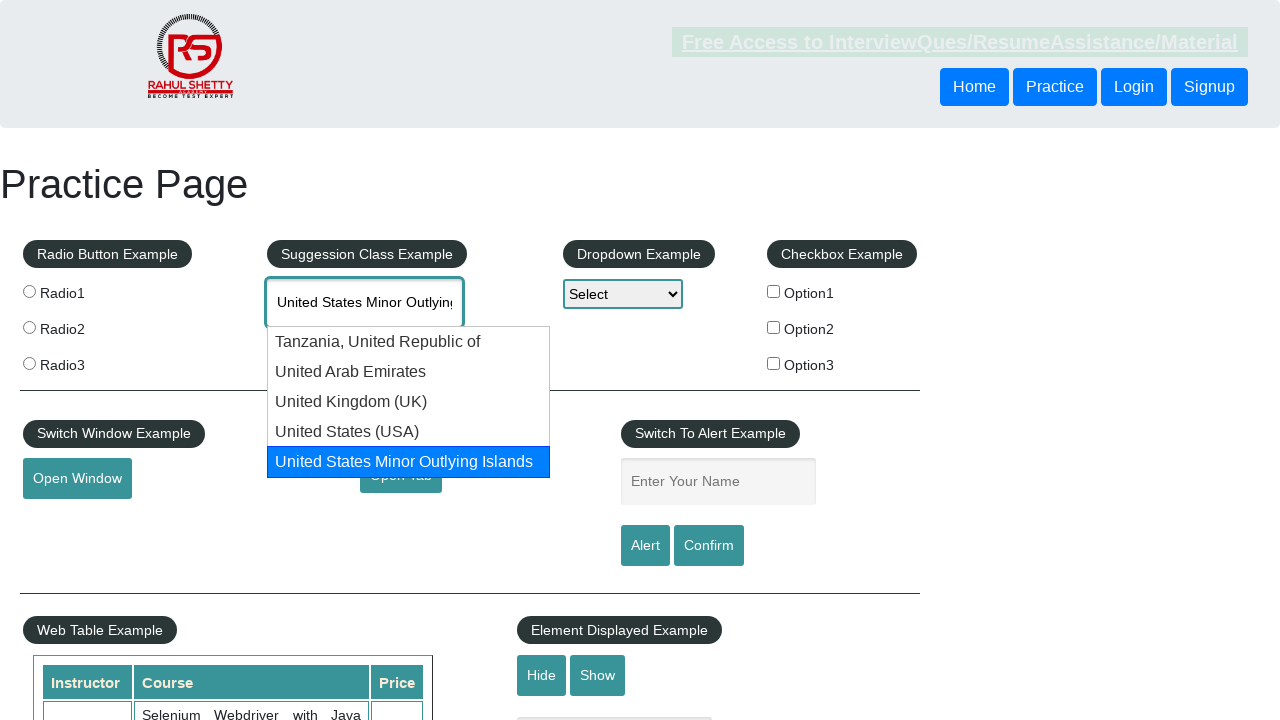

Retrieved current autocomplete value: 'United States Minor Outlying Islands'
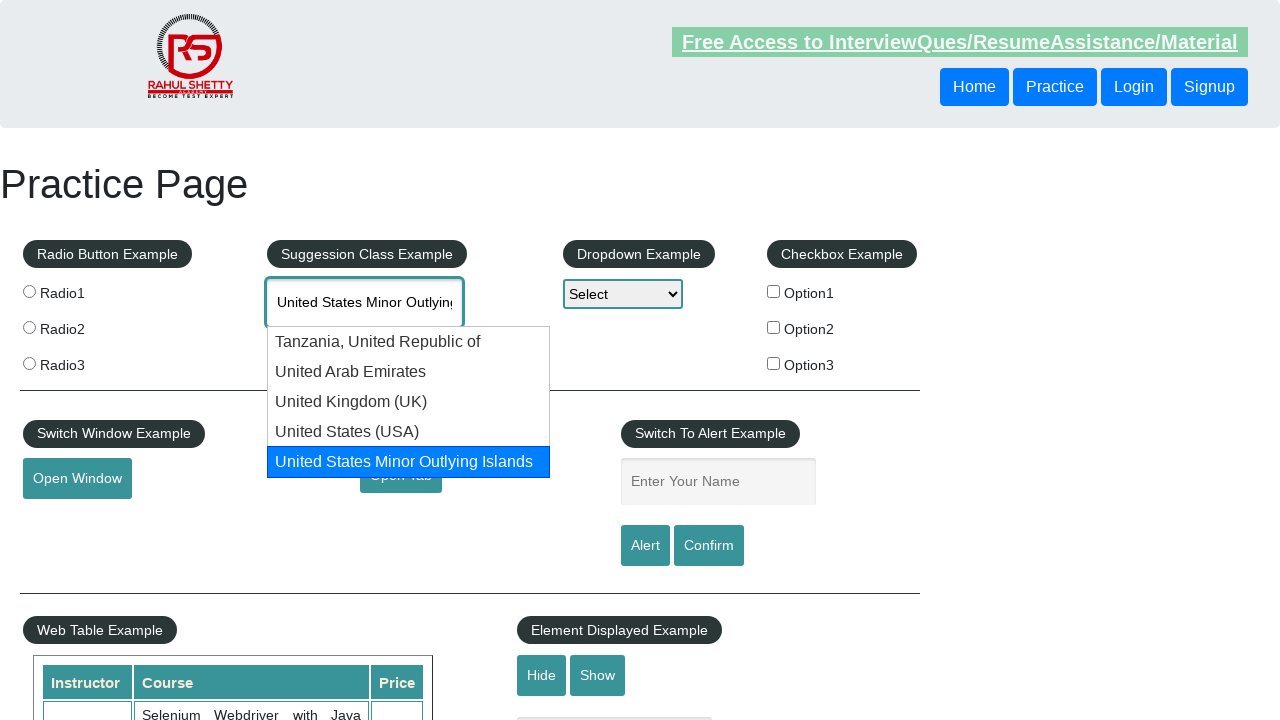

Pressed ArrowDown to navigate to next suggestion on #autocomplete
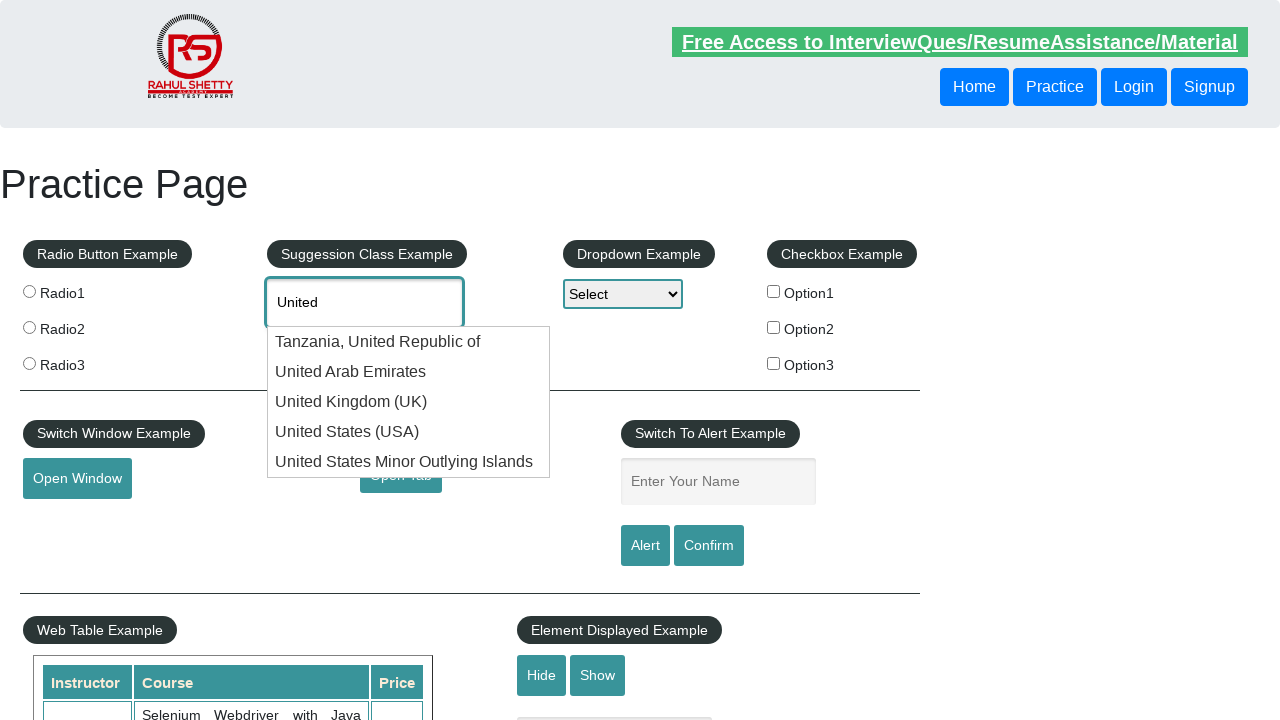

Waited 200ms for autocomplete to update
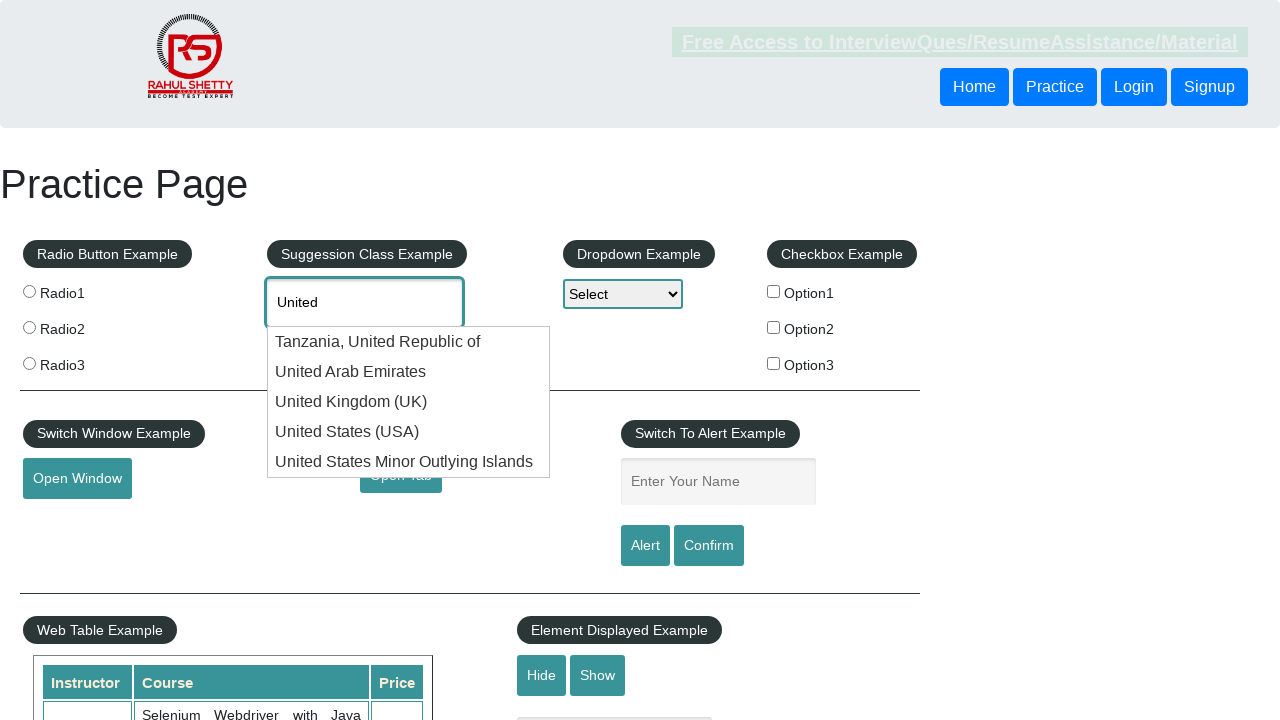

Retrieved current autocomplete value: 'United'
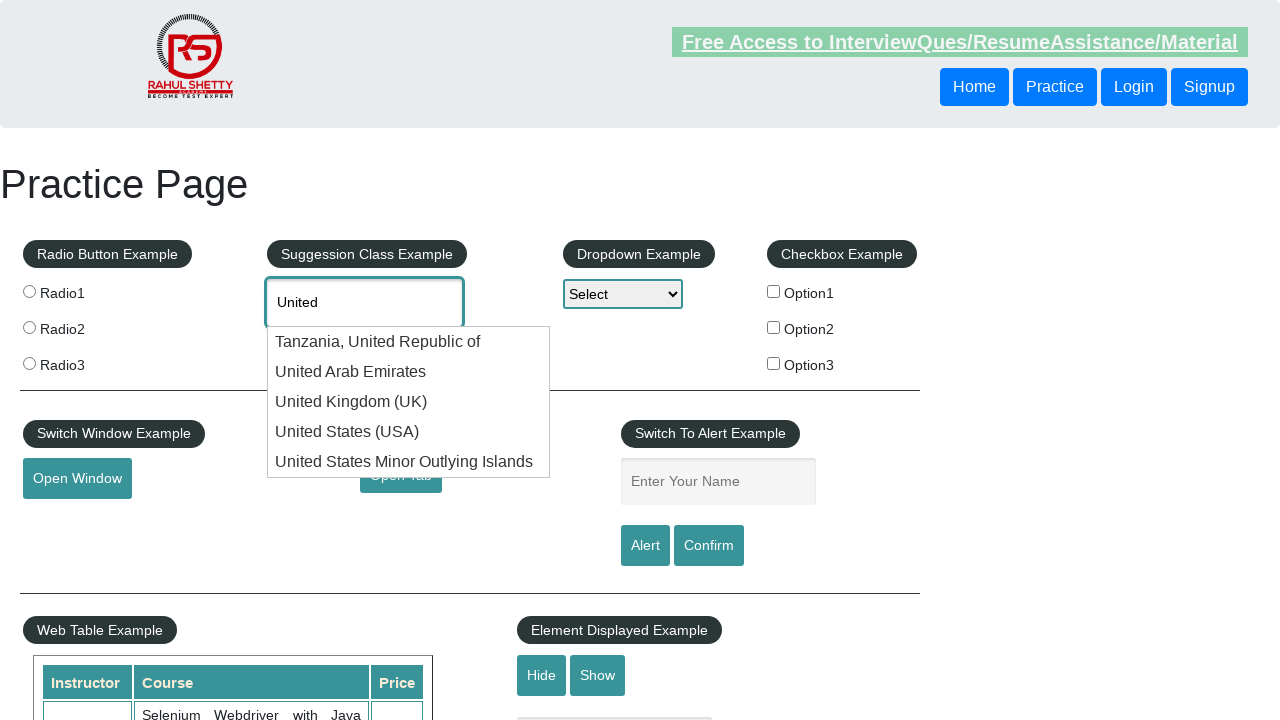

Pressed ArrowDown to navigate to next suggestion on #autocomplete
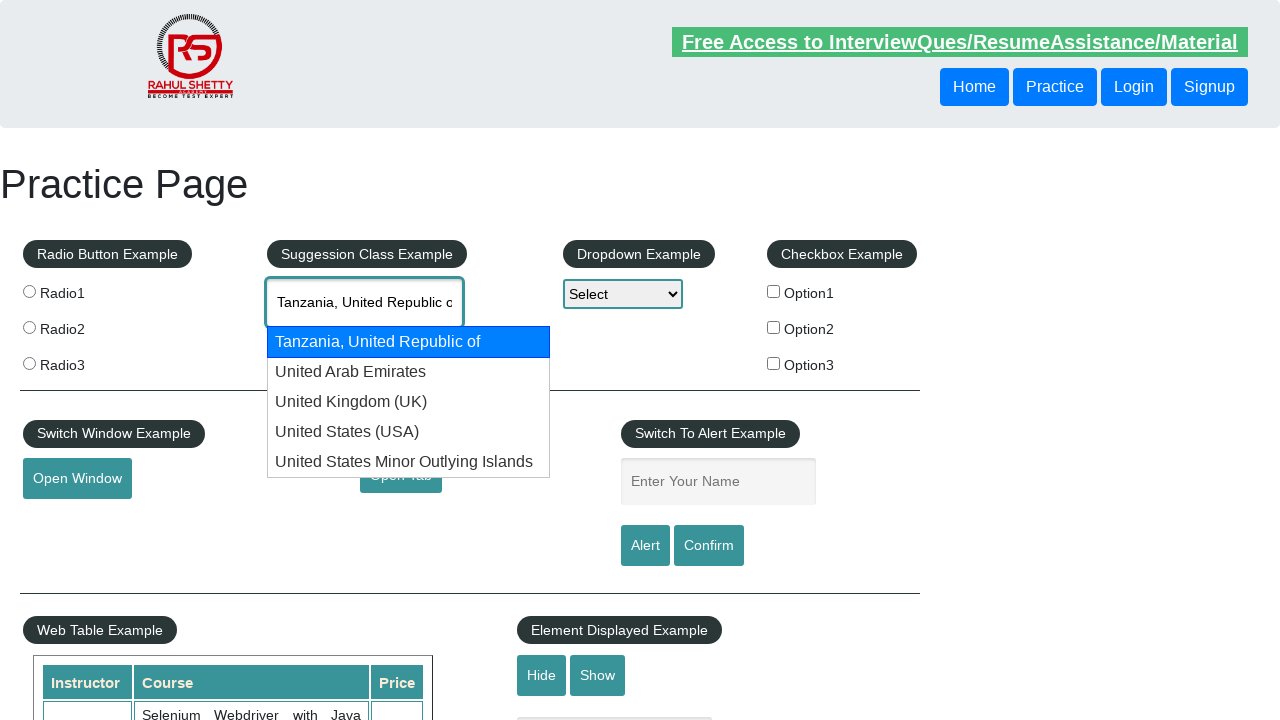

Waited 200ms for autocomplete to update
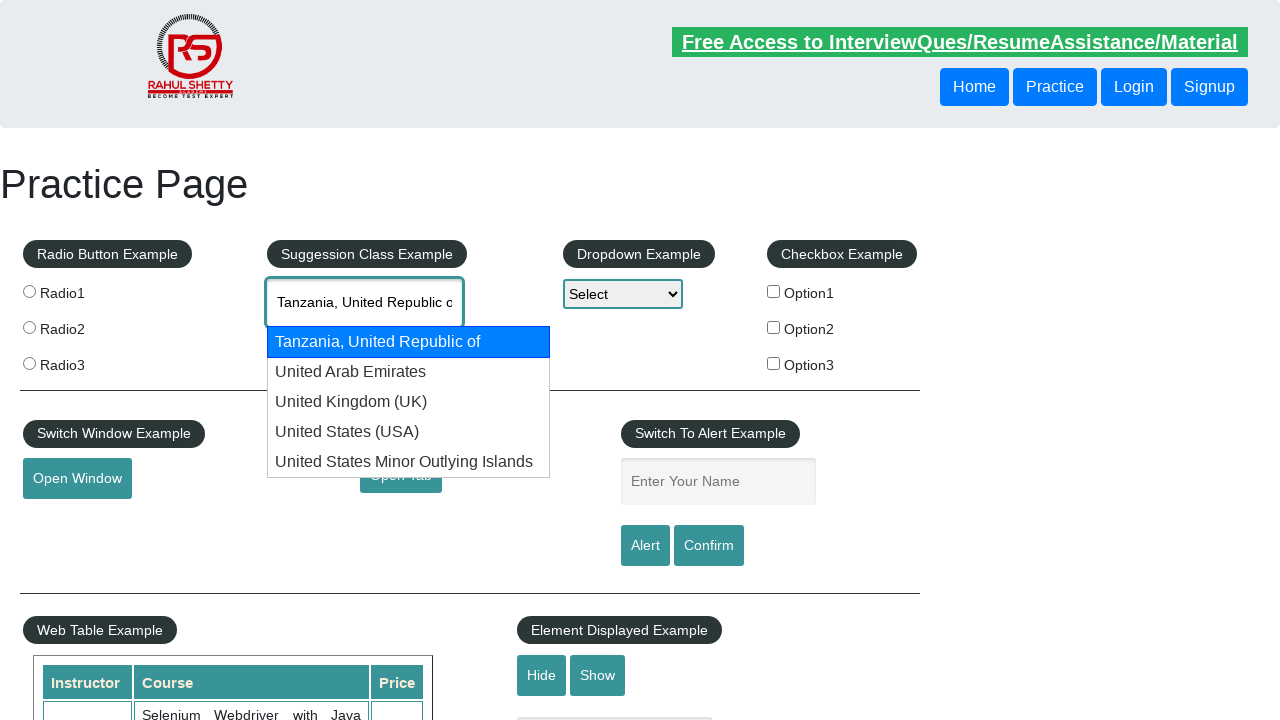

Retrieved current autocomplete value: 'Tanzania, United Republic of'
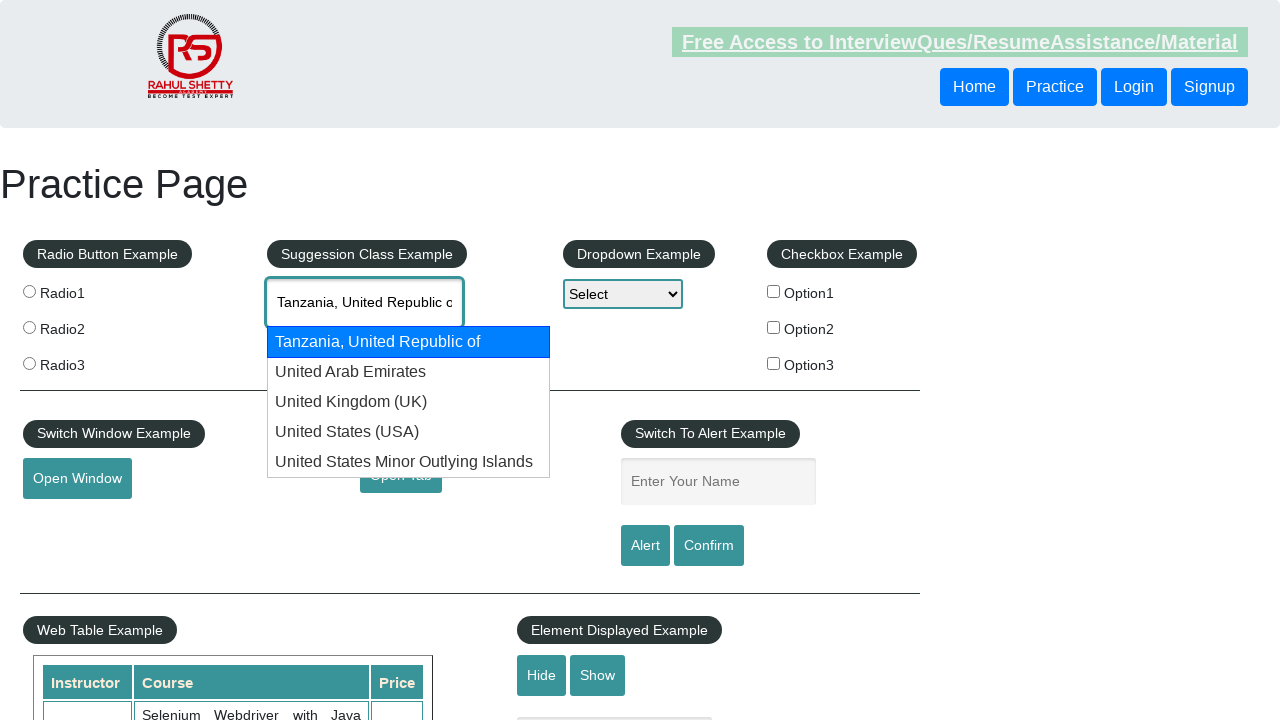

Pressed ArrowDown to navigate to next suggestion on #autocomplete
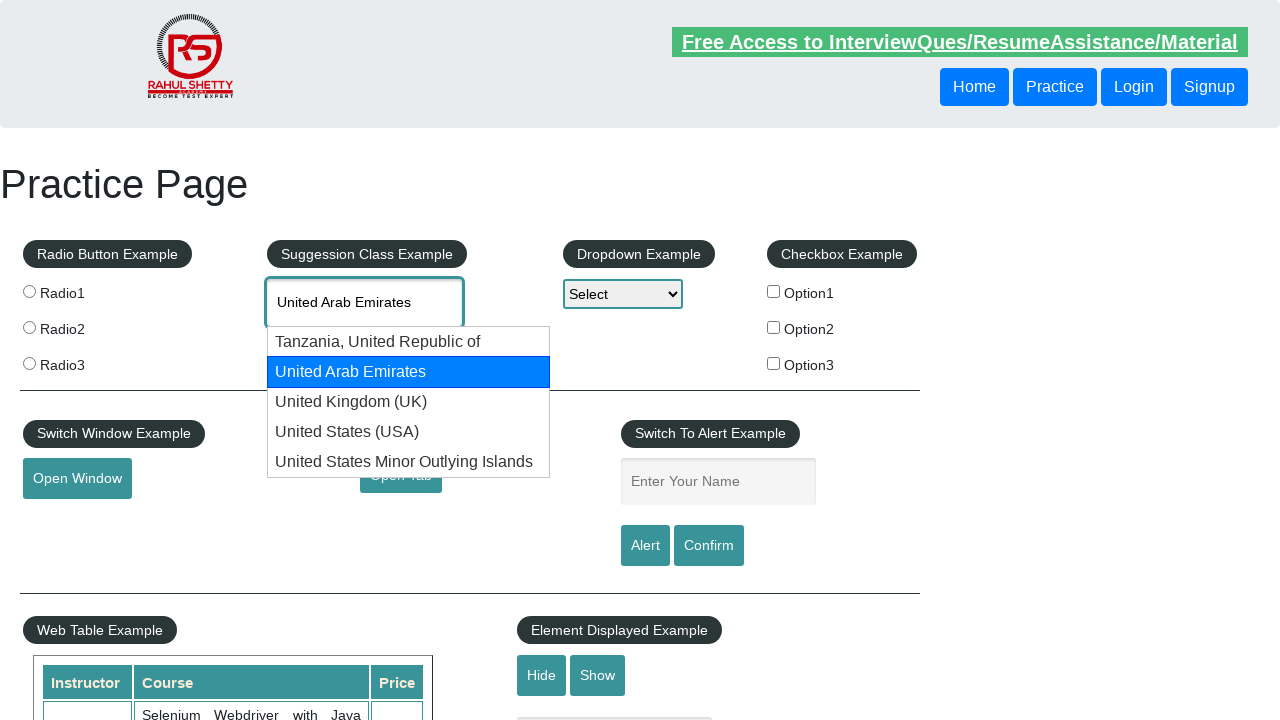

Waited 200ms for autocomplete to update
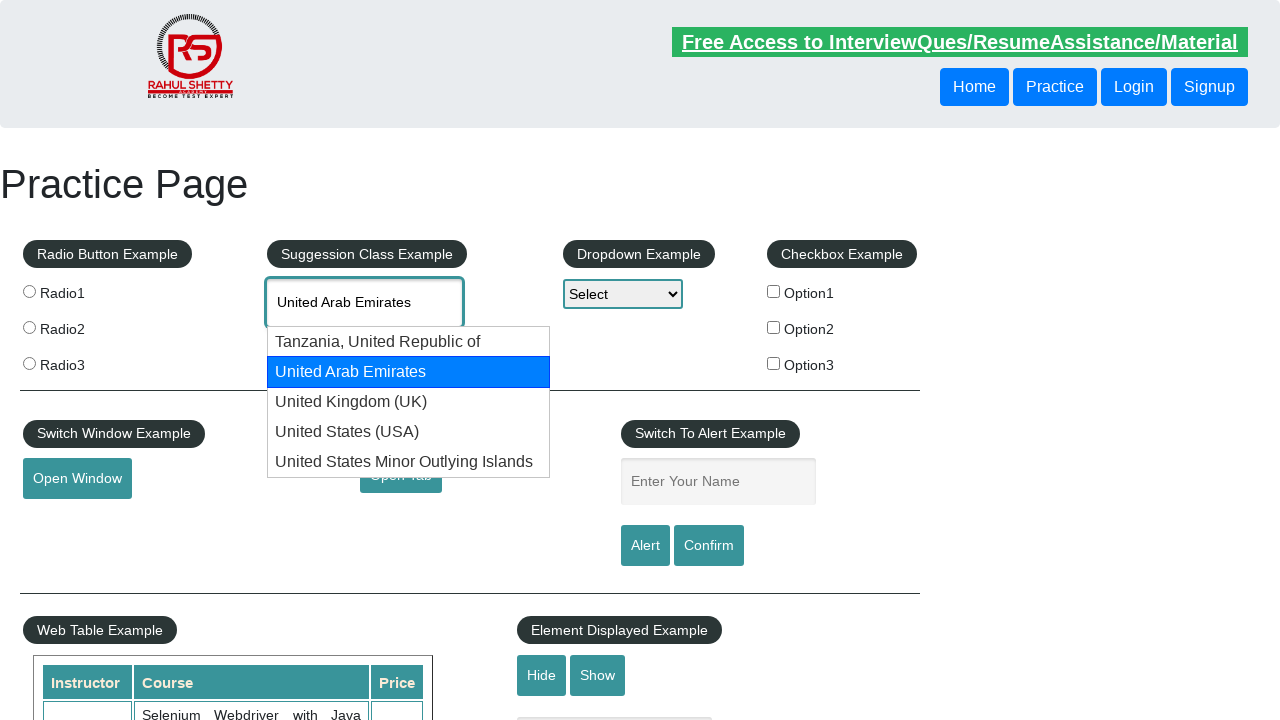

Retrieved current autocomplete value: 'United Arab Emirates'
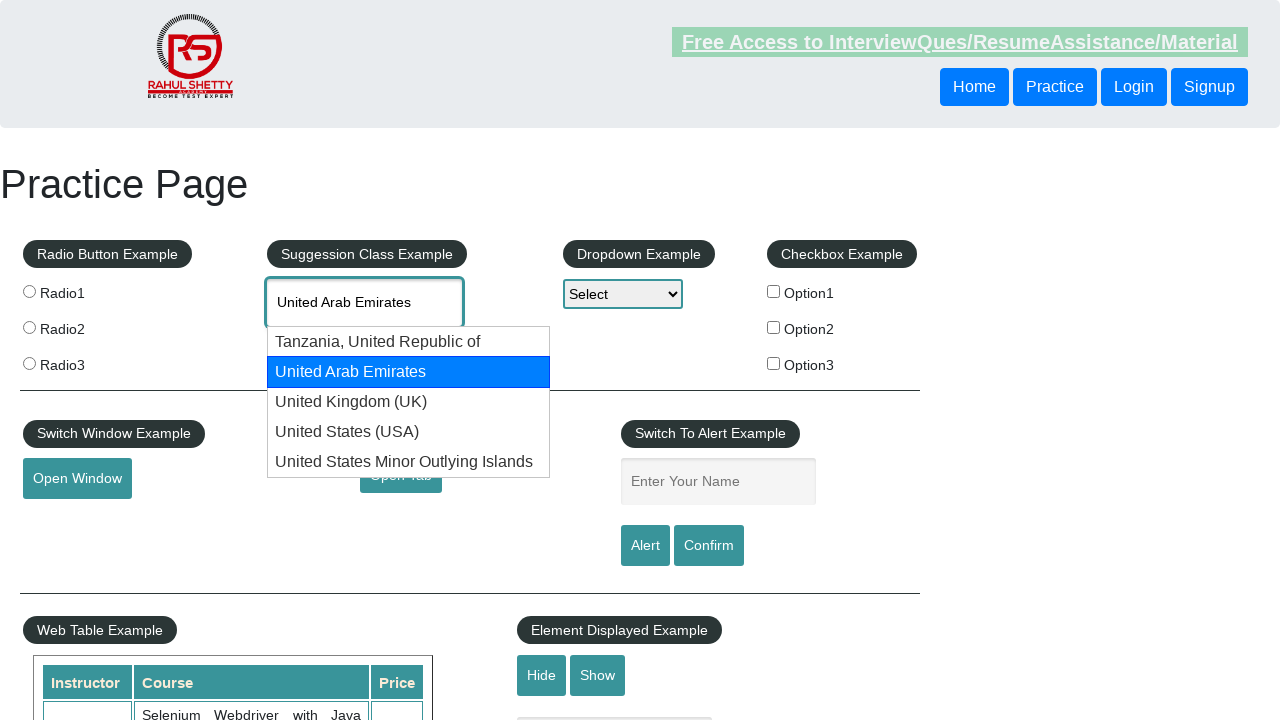

Pressed ArrowDown to navigate to next suggestion on #autocomplete
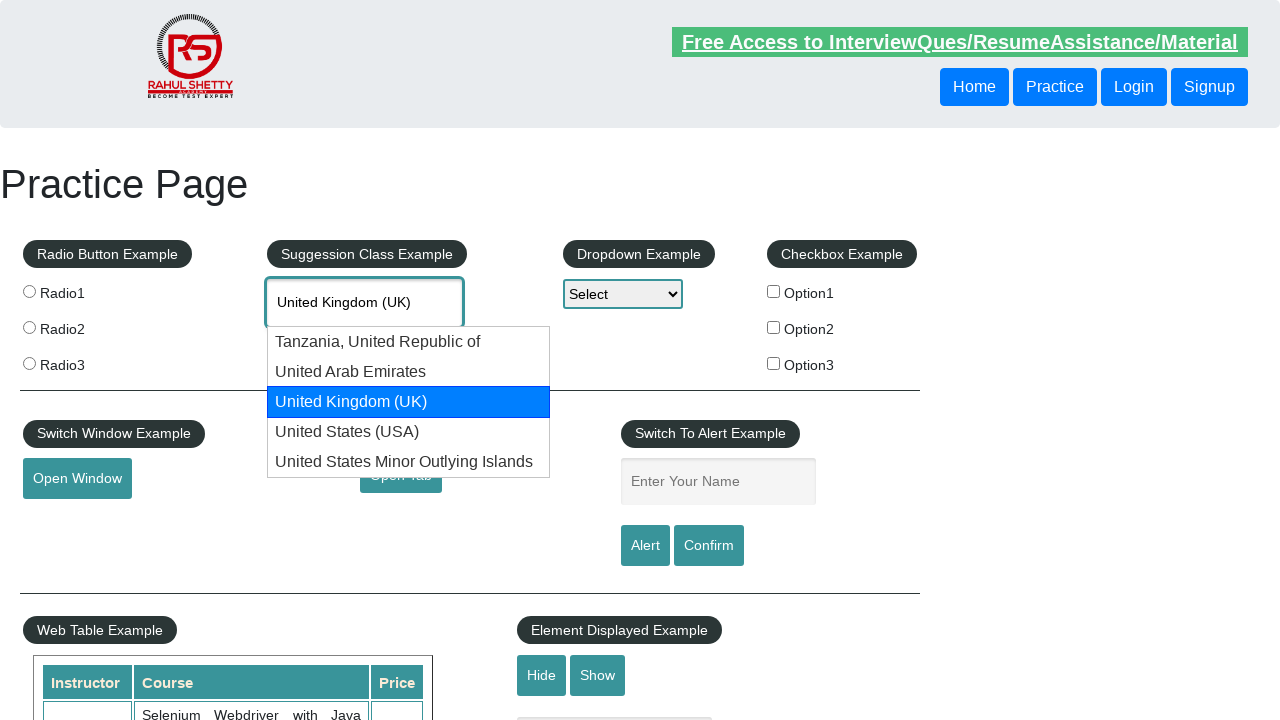

Waited 200ms for autocomplete to update
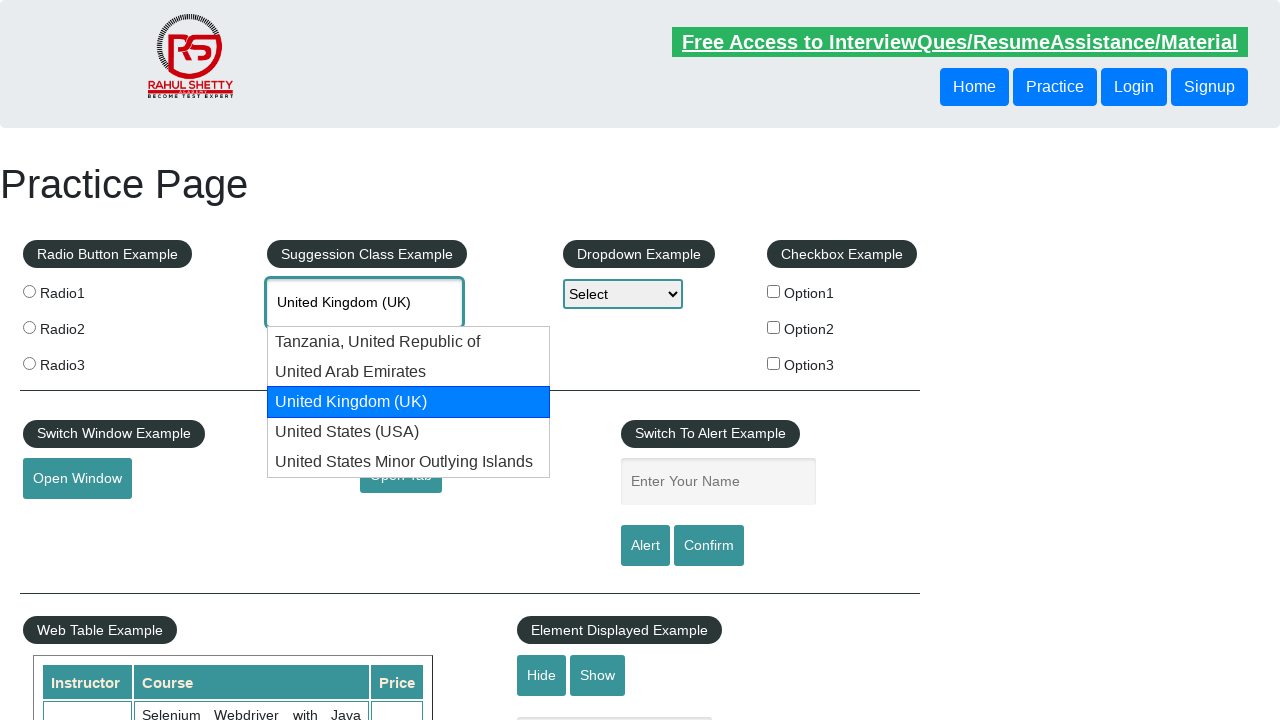

Retrieved current autocomplete value: 'United Kingdom (UK)'
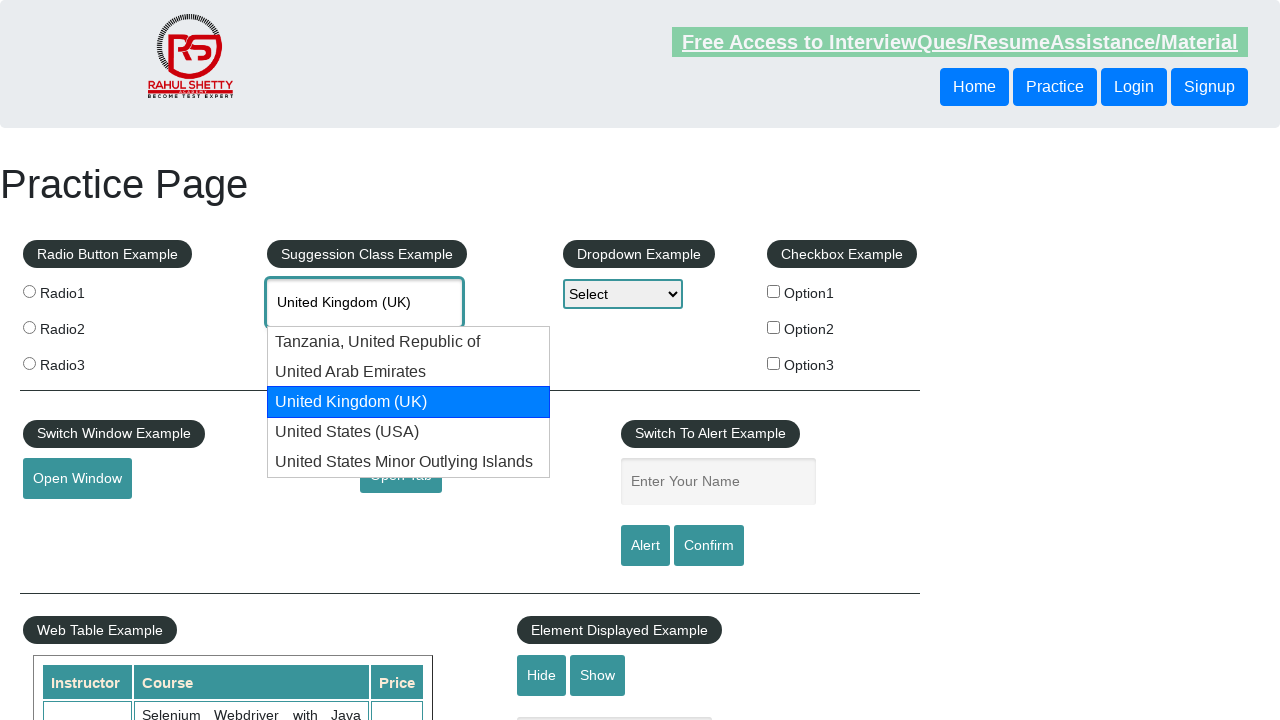

Pressed ArrowDown to navigate to next suggestion on #autocomplete
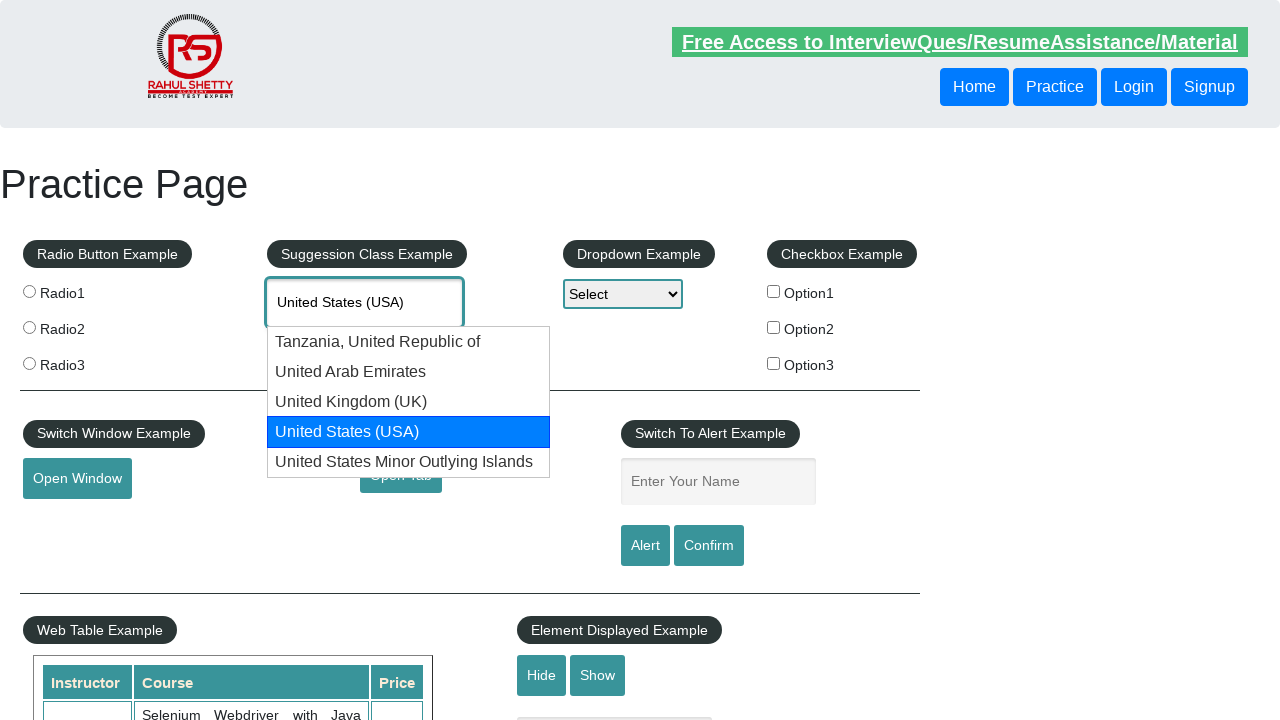

Waited 200ms for autocomplete to update
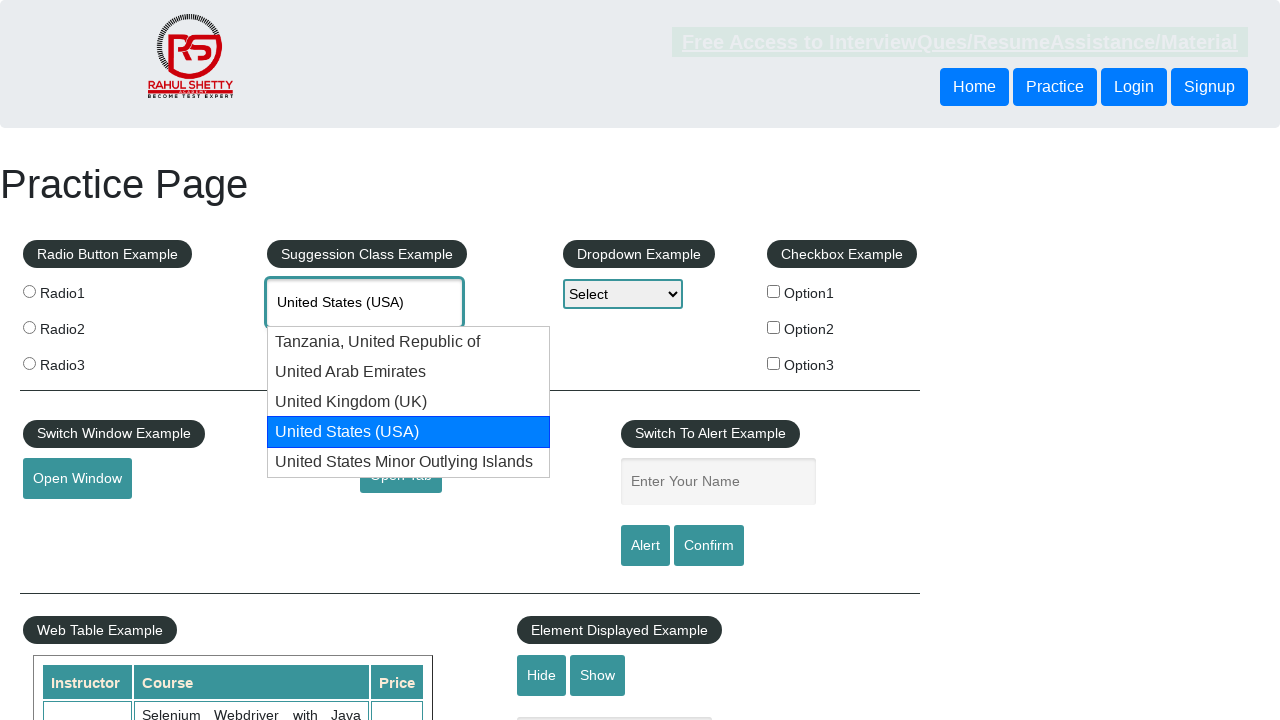

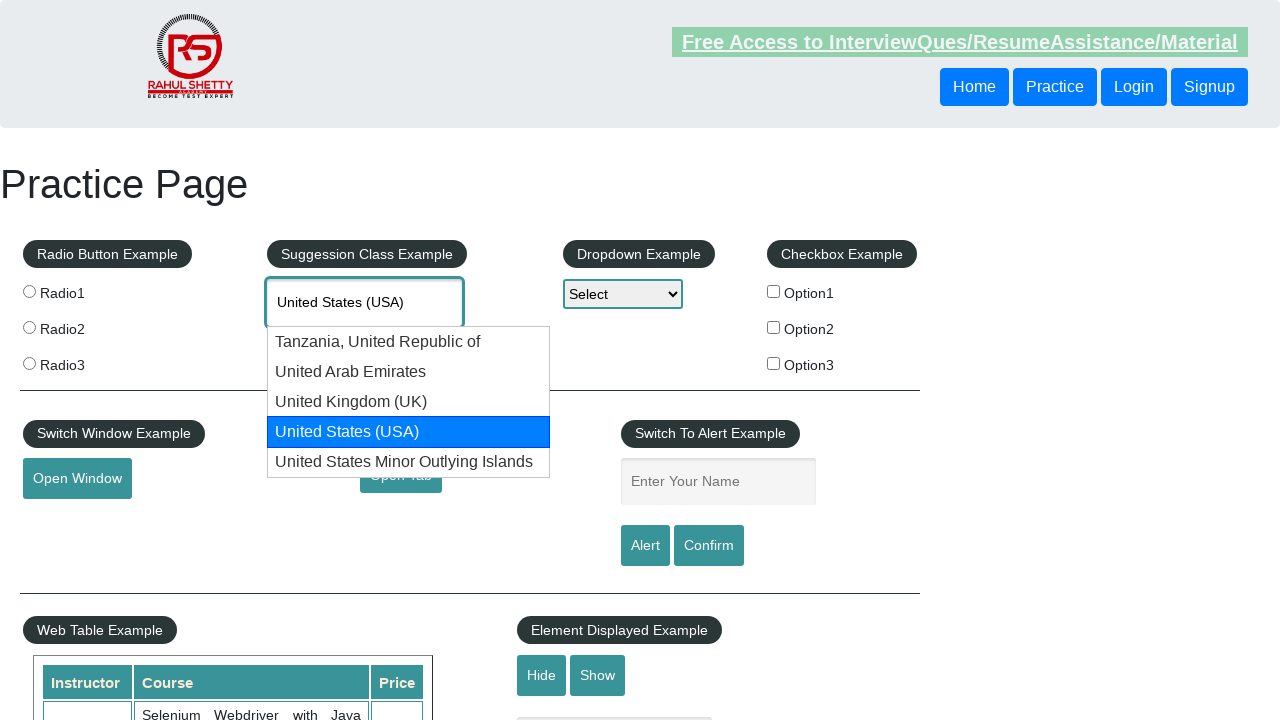